Tests form field validation by verifying required fields exist and checking that email and phone fields have correct type attributes.

Starting URL: https://cac-tat.s3.eu-central-1.amazonaws.com/index.html

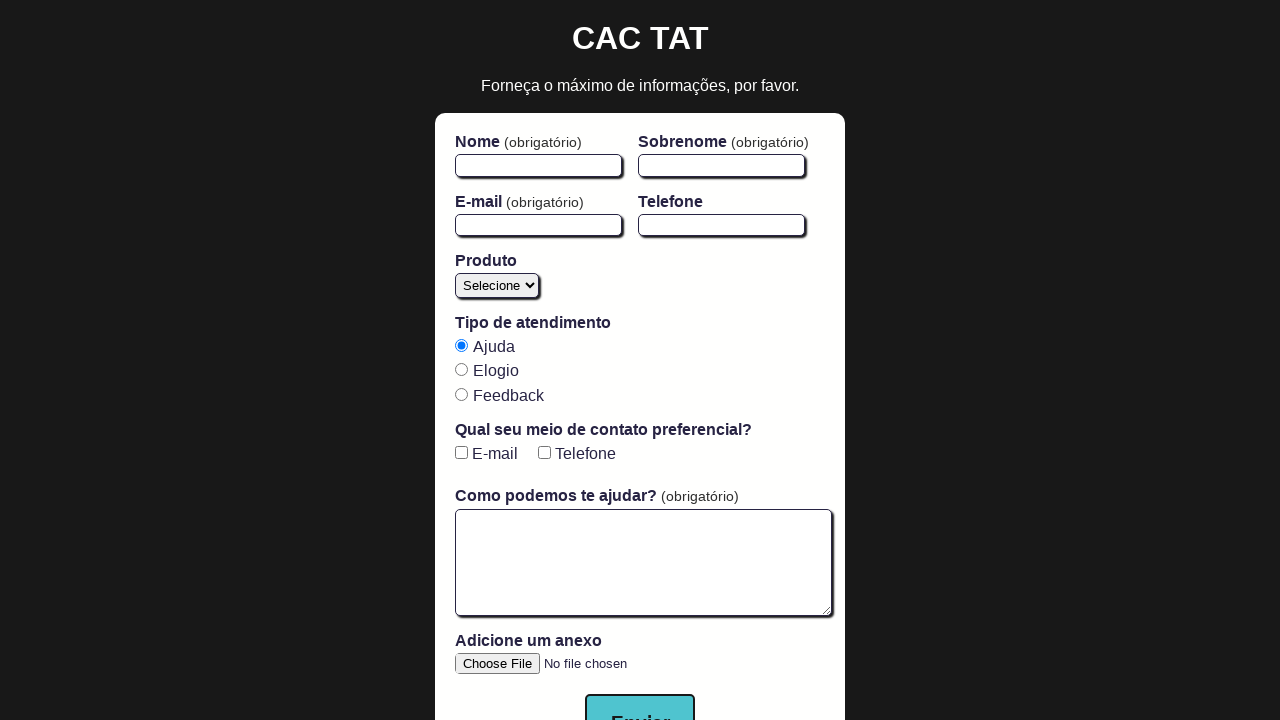

Navigated to form page
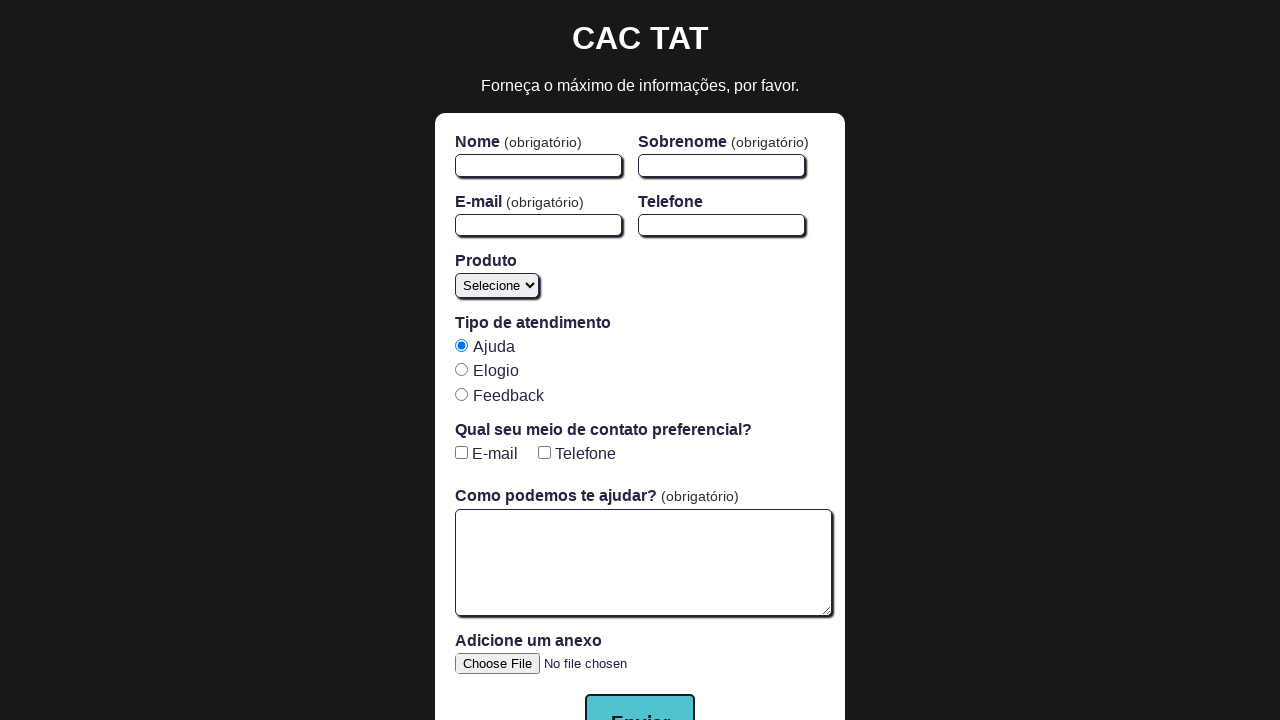

Located first name field
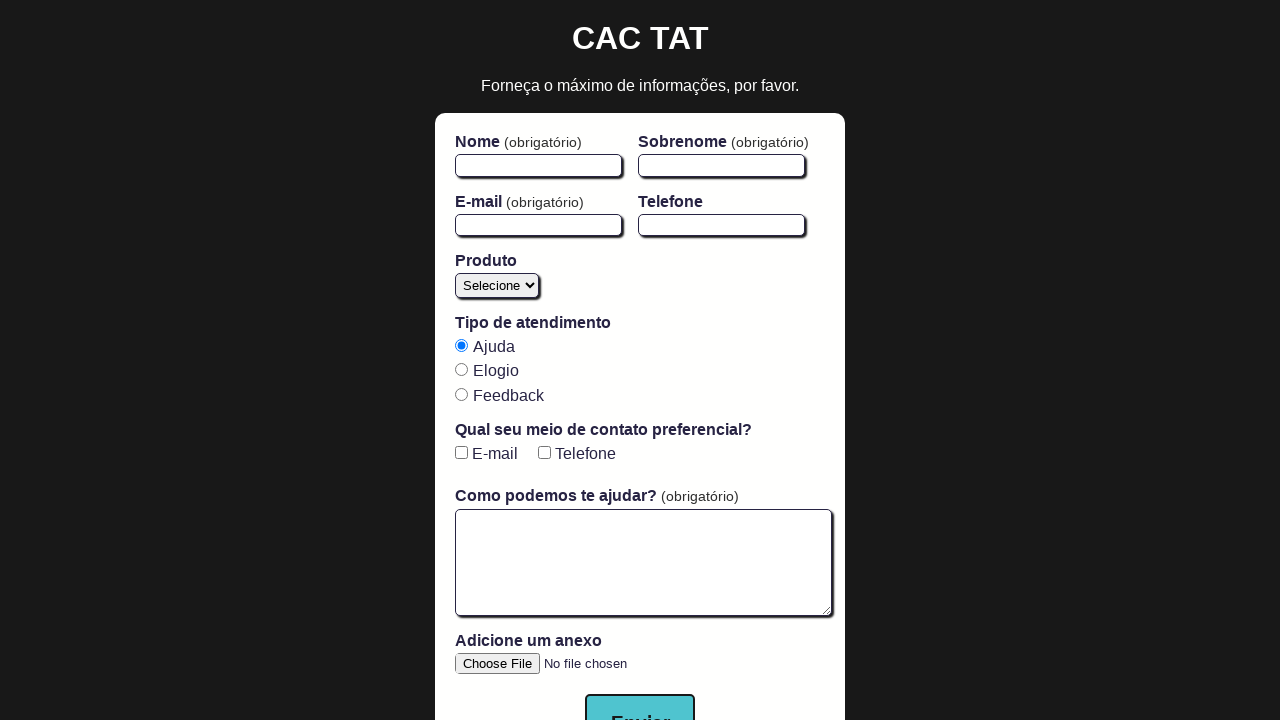

Located last name field
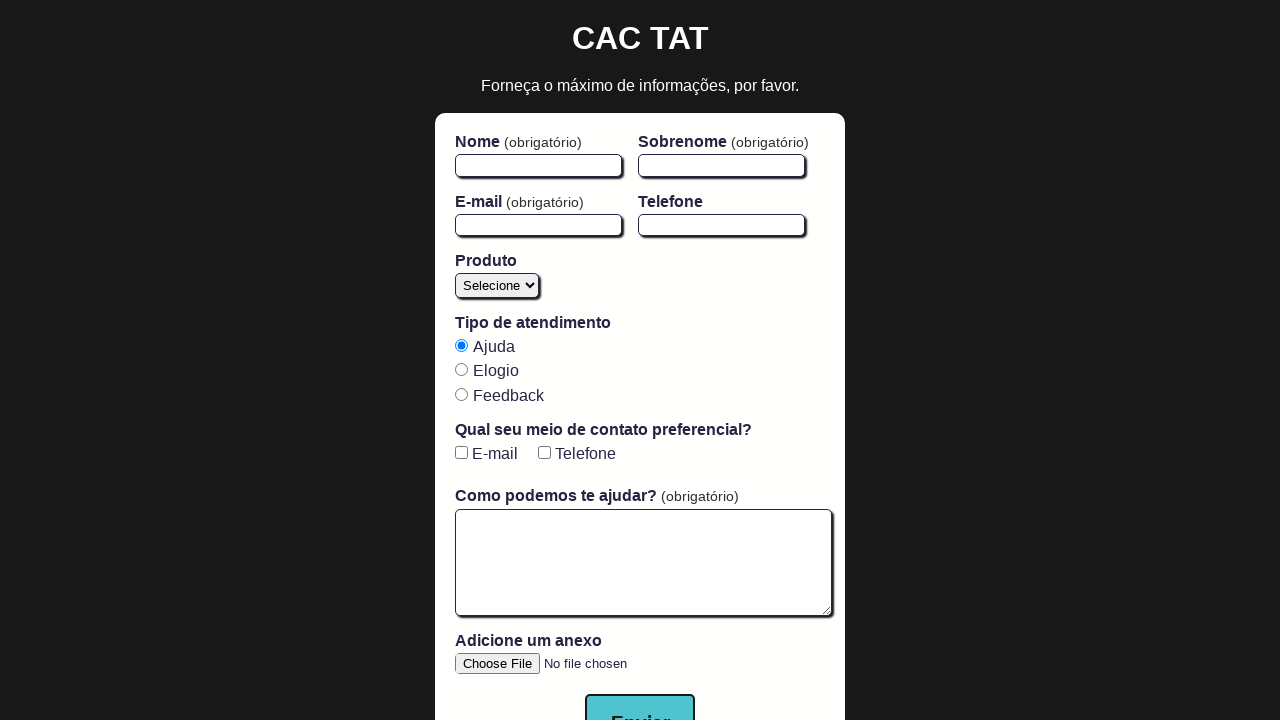

Located email field
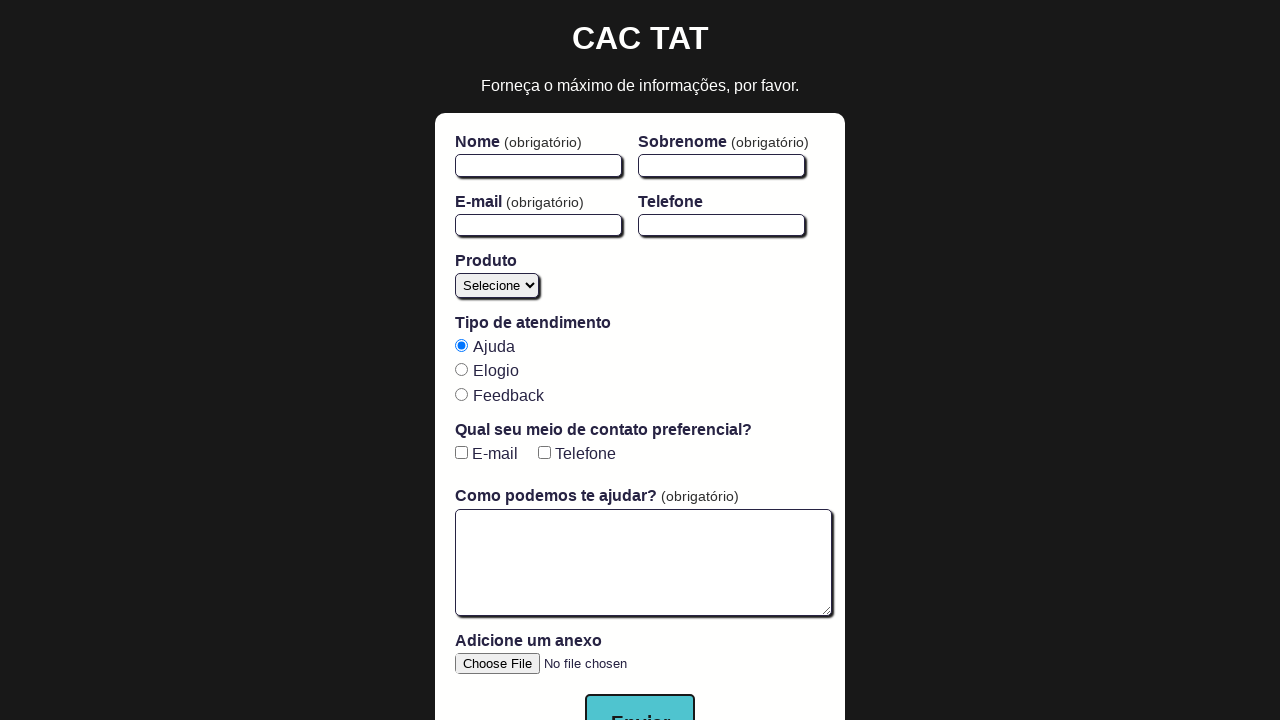

Located text area field
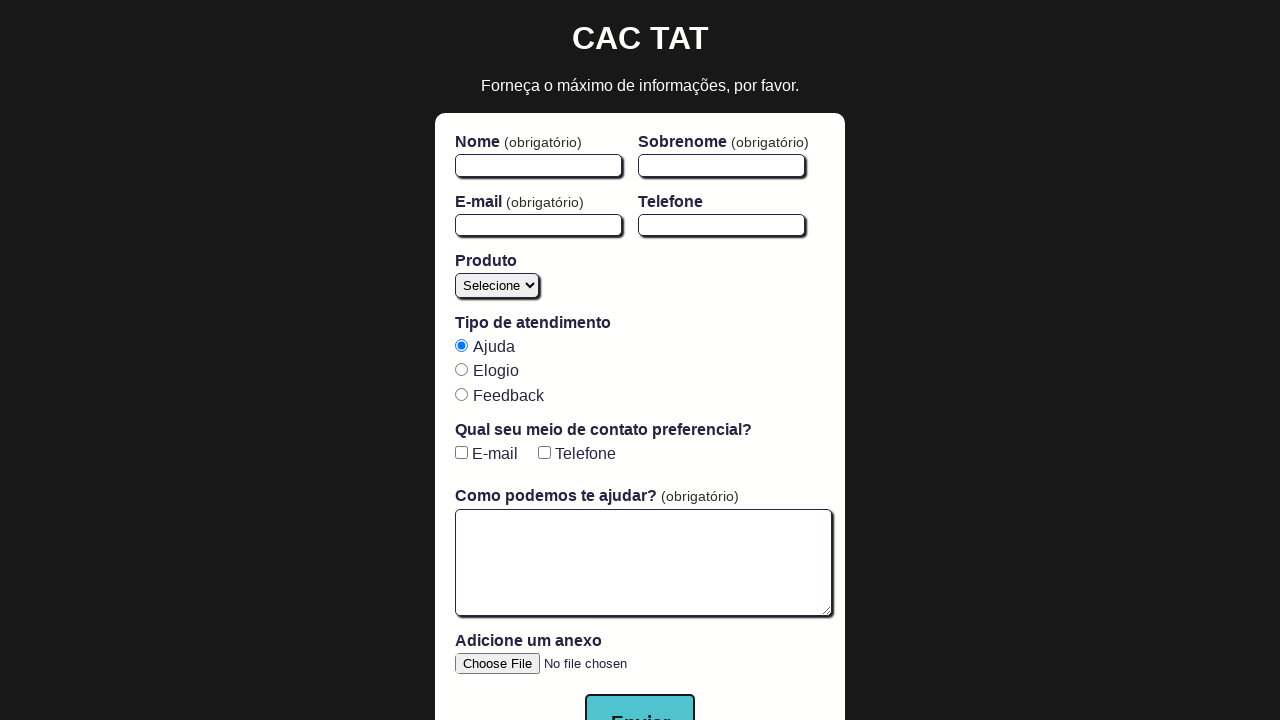

Verified first name field exists
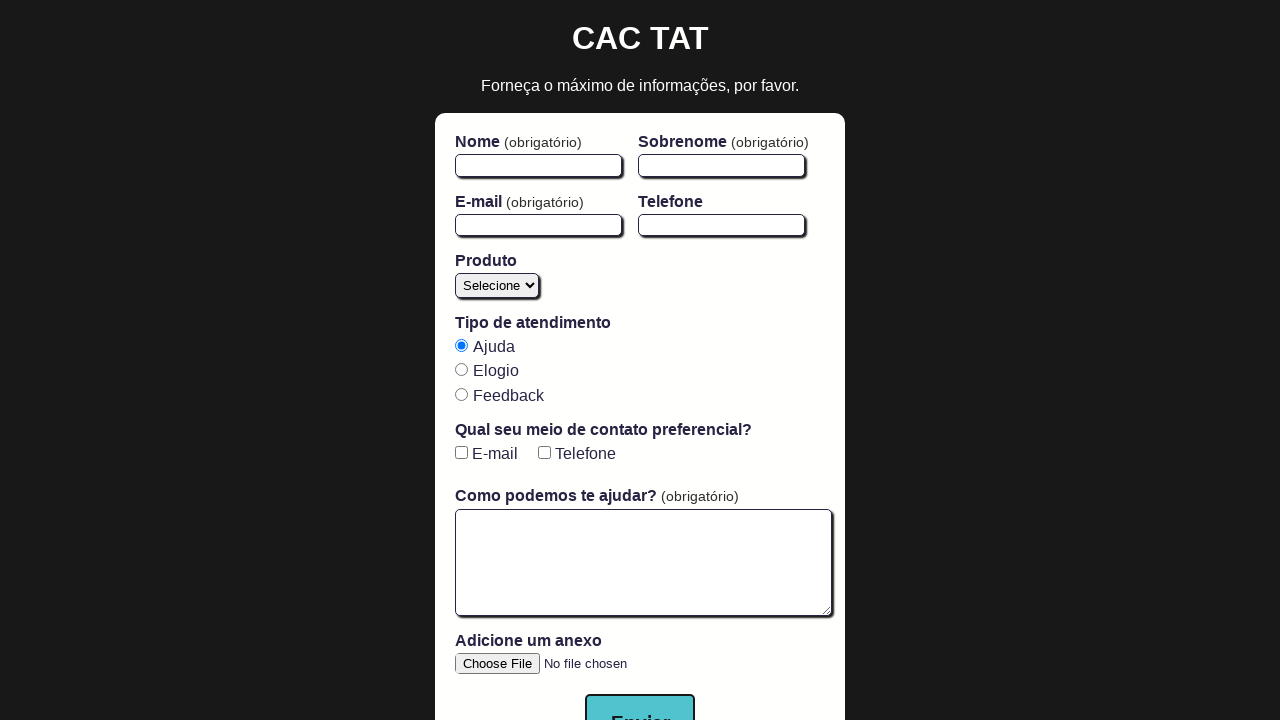

Verified last name field exists
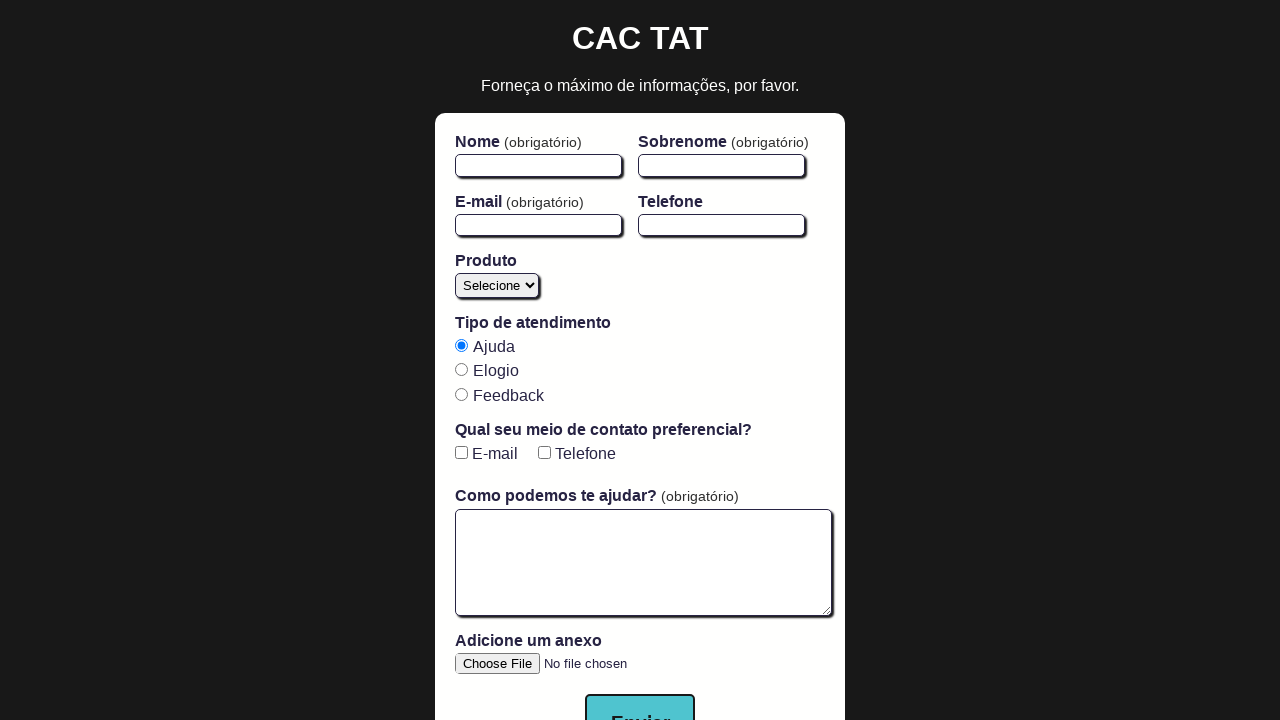

Verified email field exists
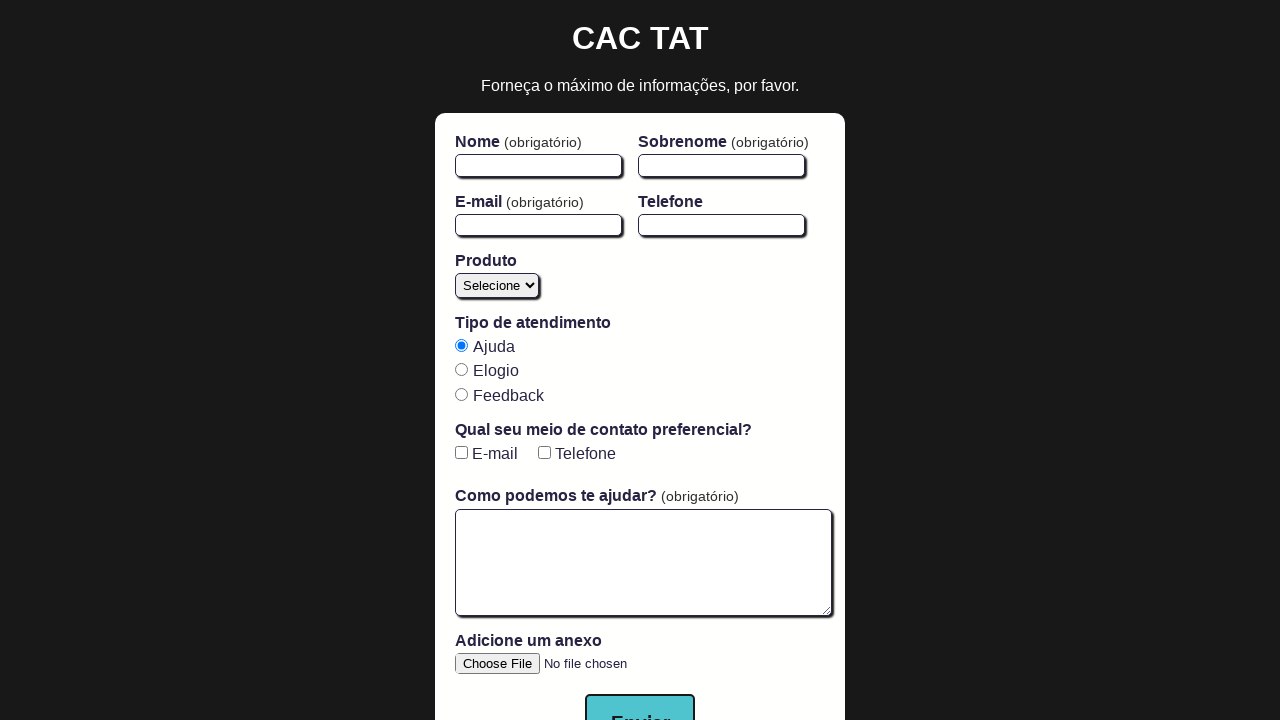

Verified text area field exists
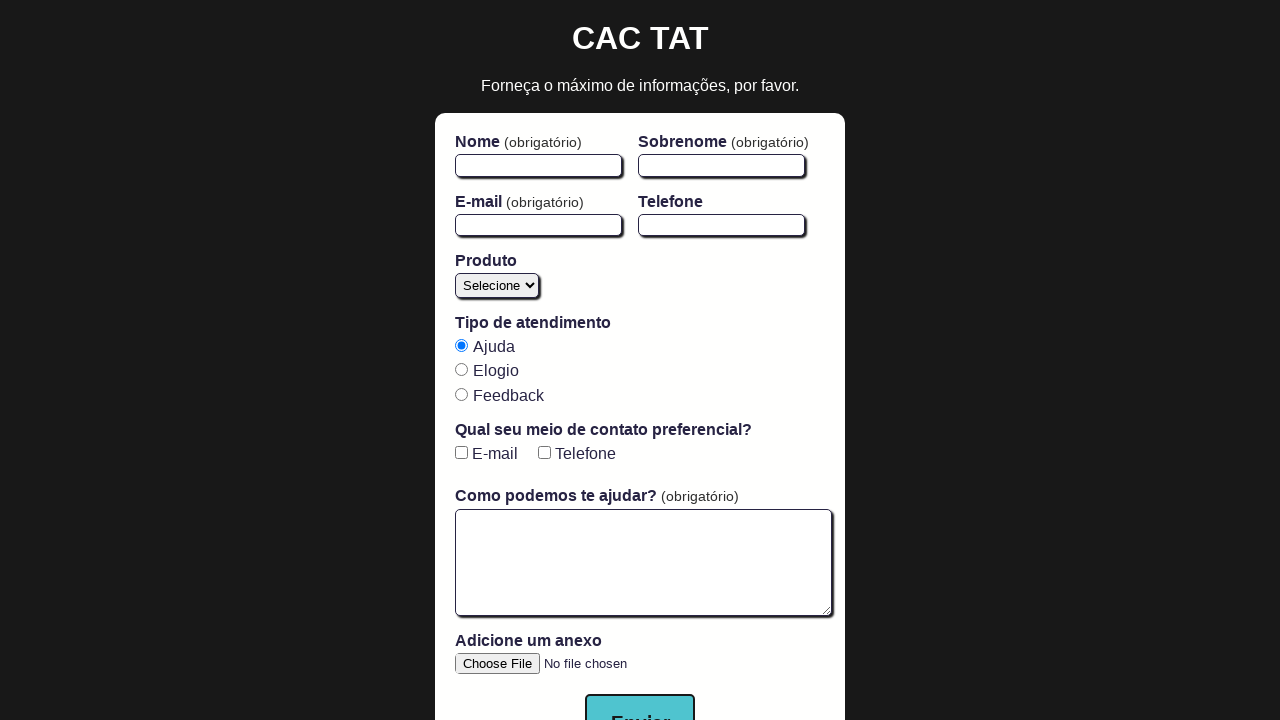

Verified email field has correct type attribute
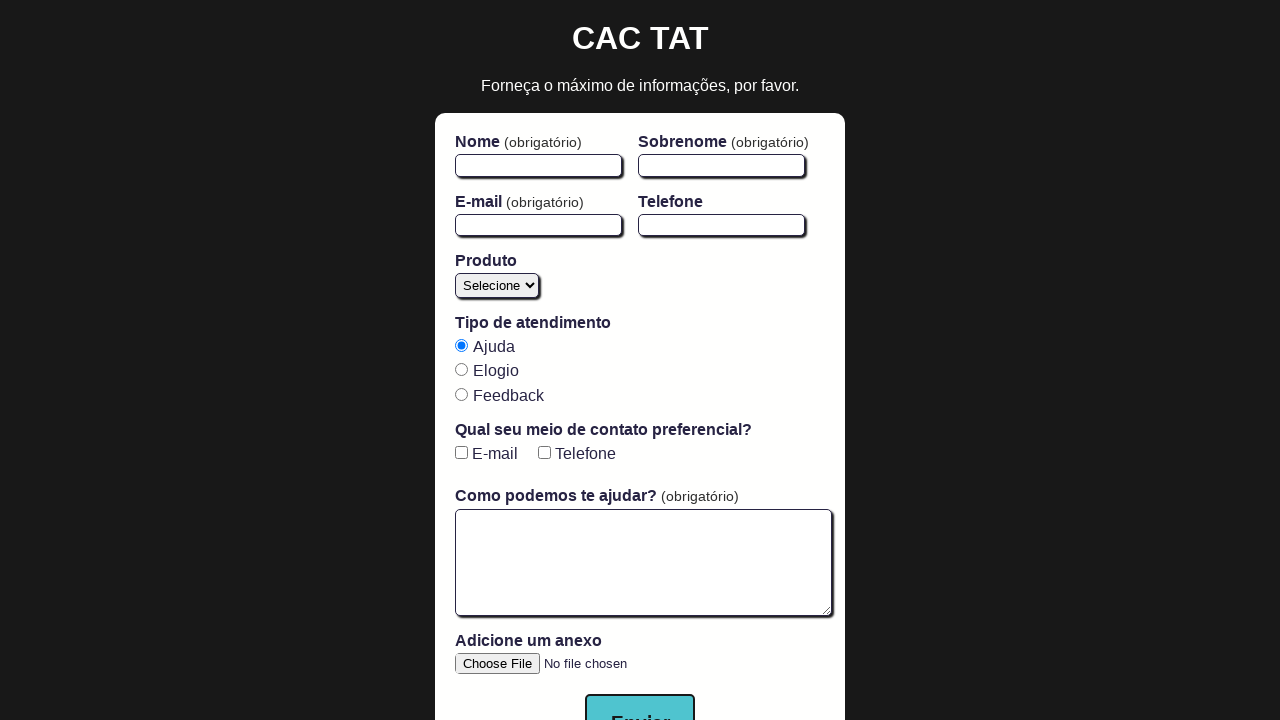

Verified phone field has correct type attribute
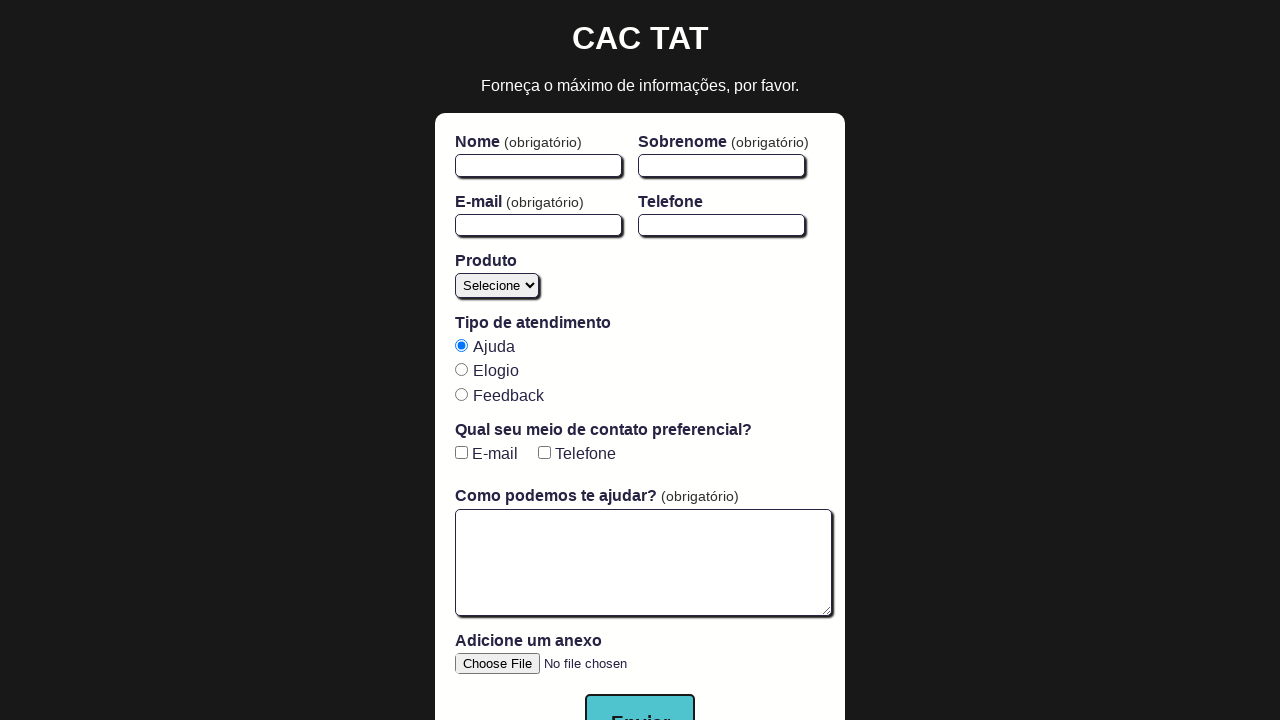

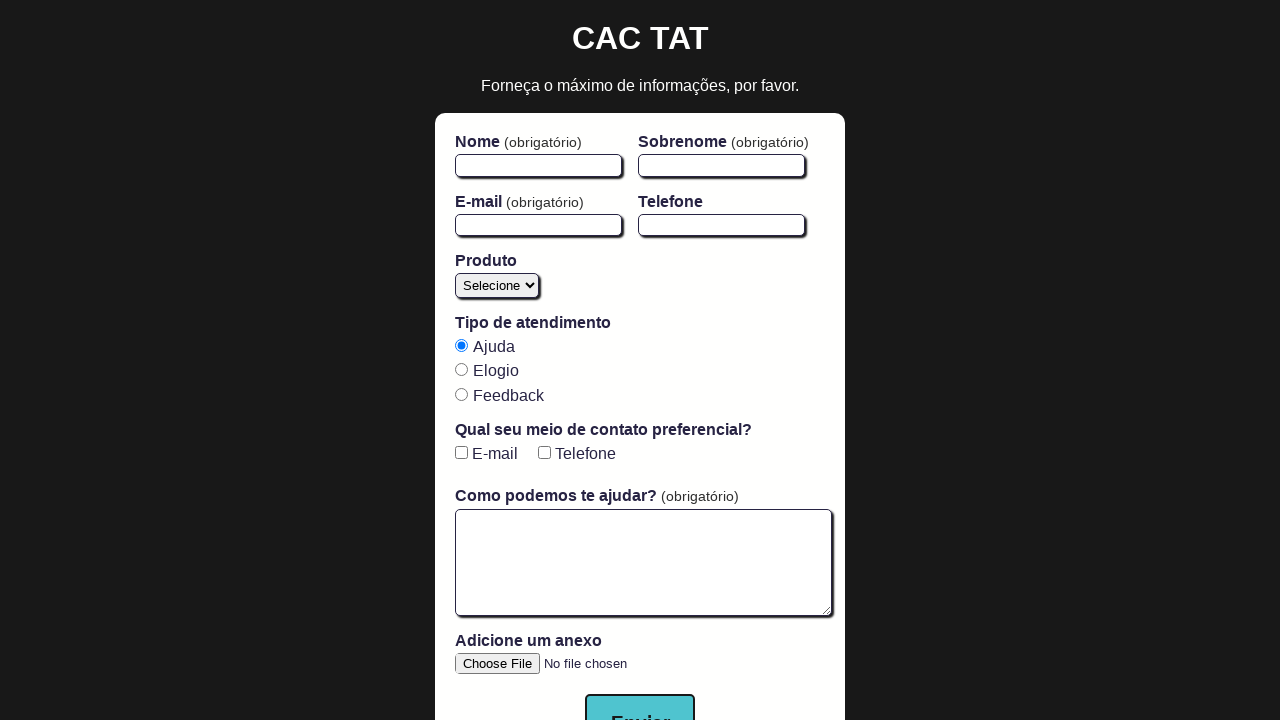